Tests login with invalid password and verifies the error message is displayed correctly

Starting URL: http://the-internet.herokuapp.com/login

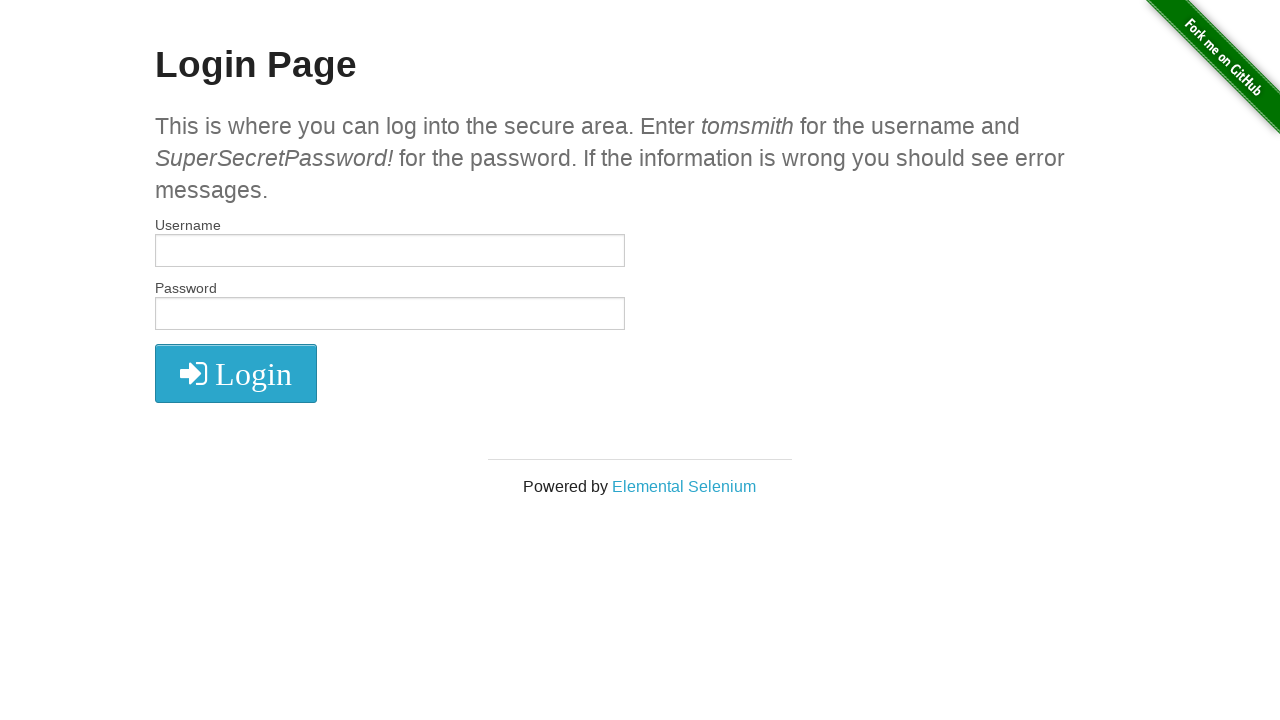

Filled username field with 'tomsmith' on input[name='username']
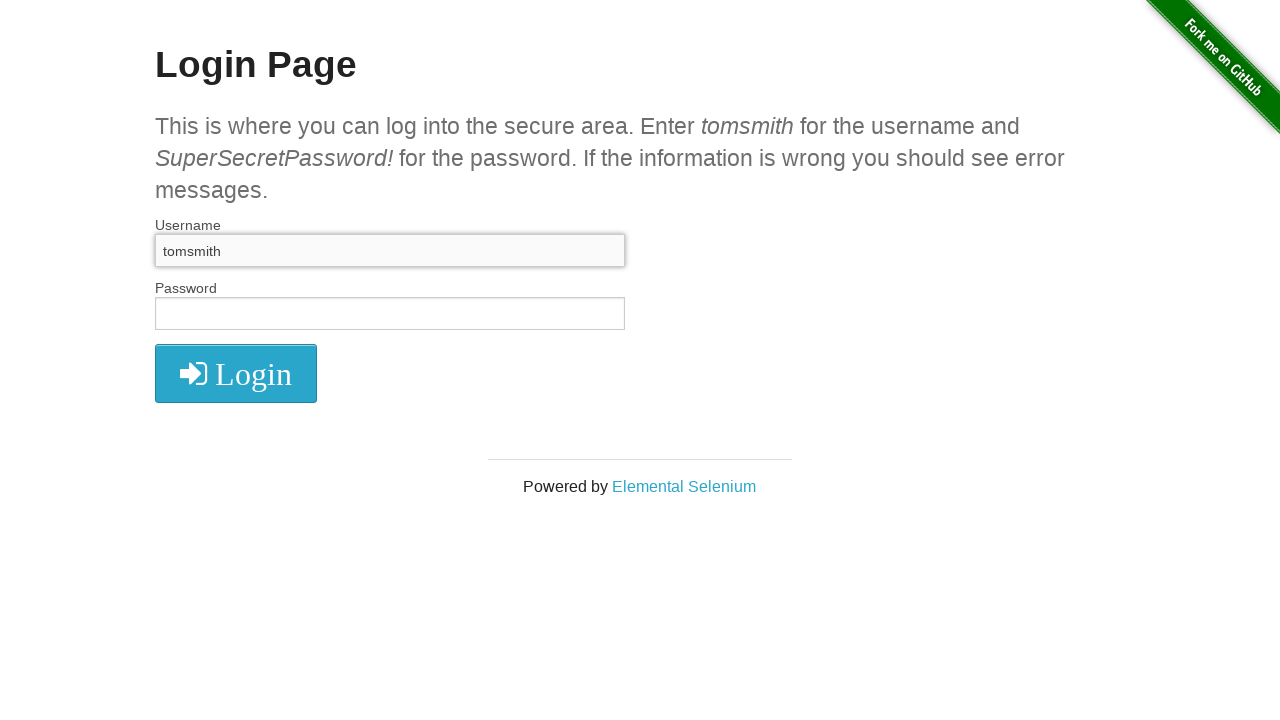

Filled password field with invalid password 'SuperSecretPassword' on input[name='password']
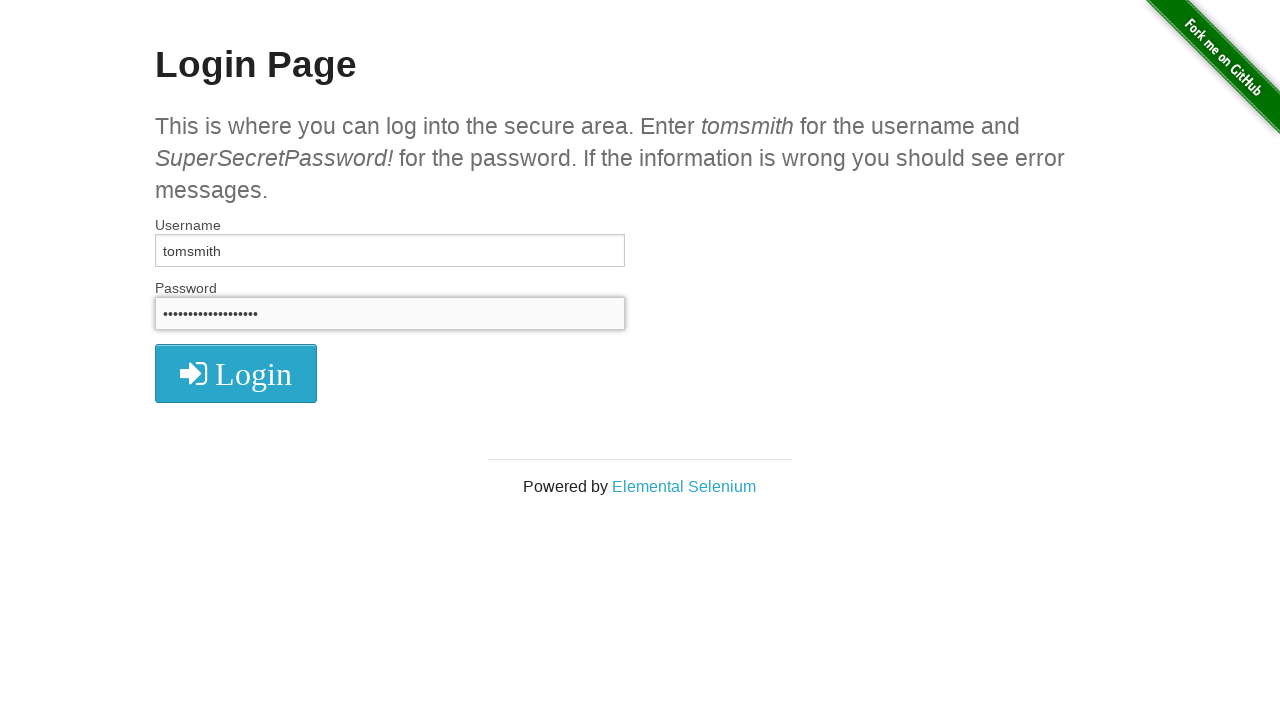

Clicked login button at (236, 374) on xpath=//i
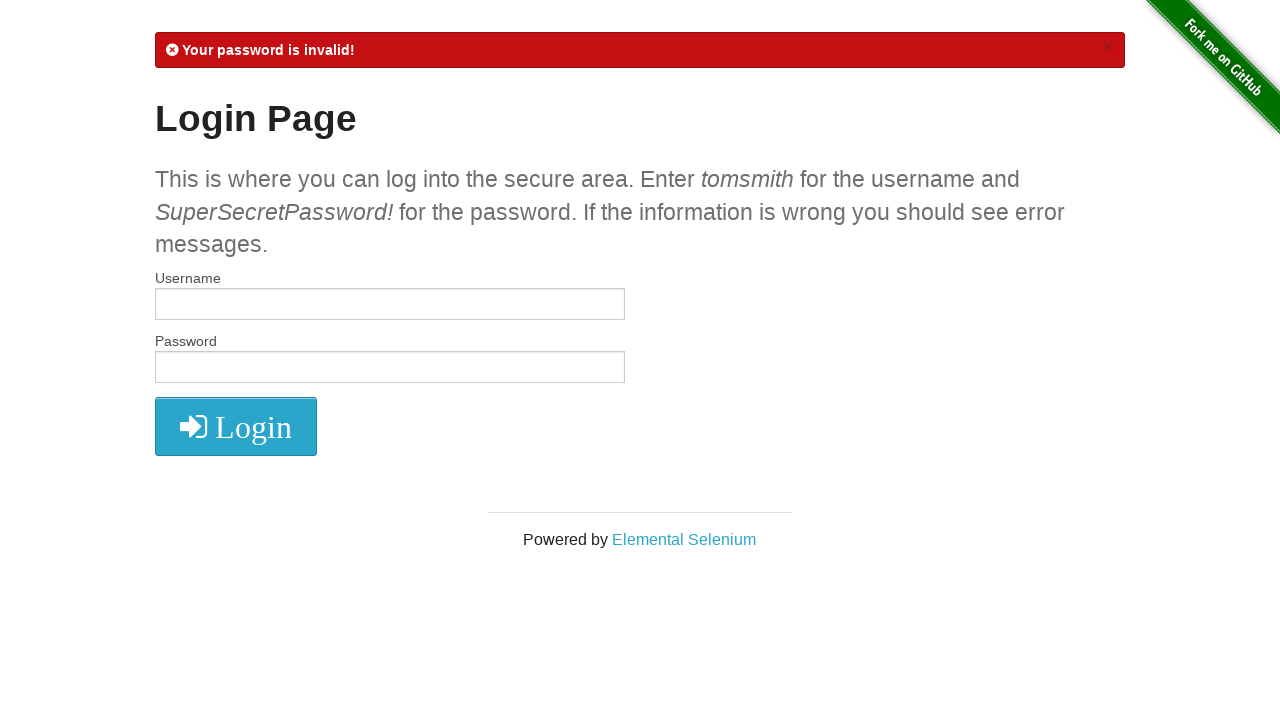

Error message appeared - invalid password error displayed
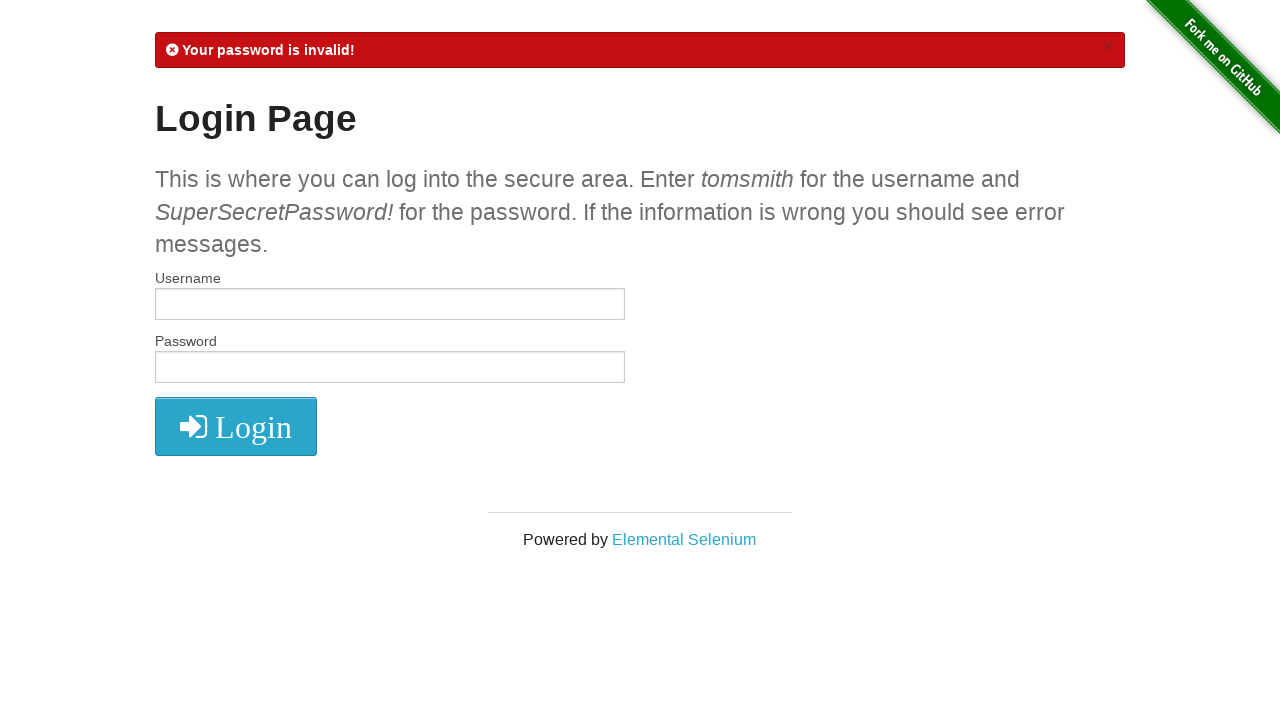

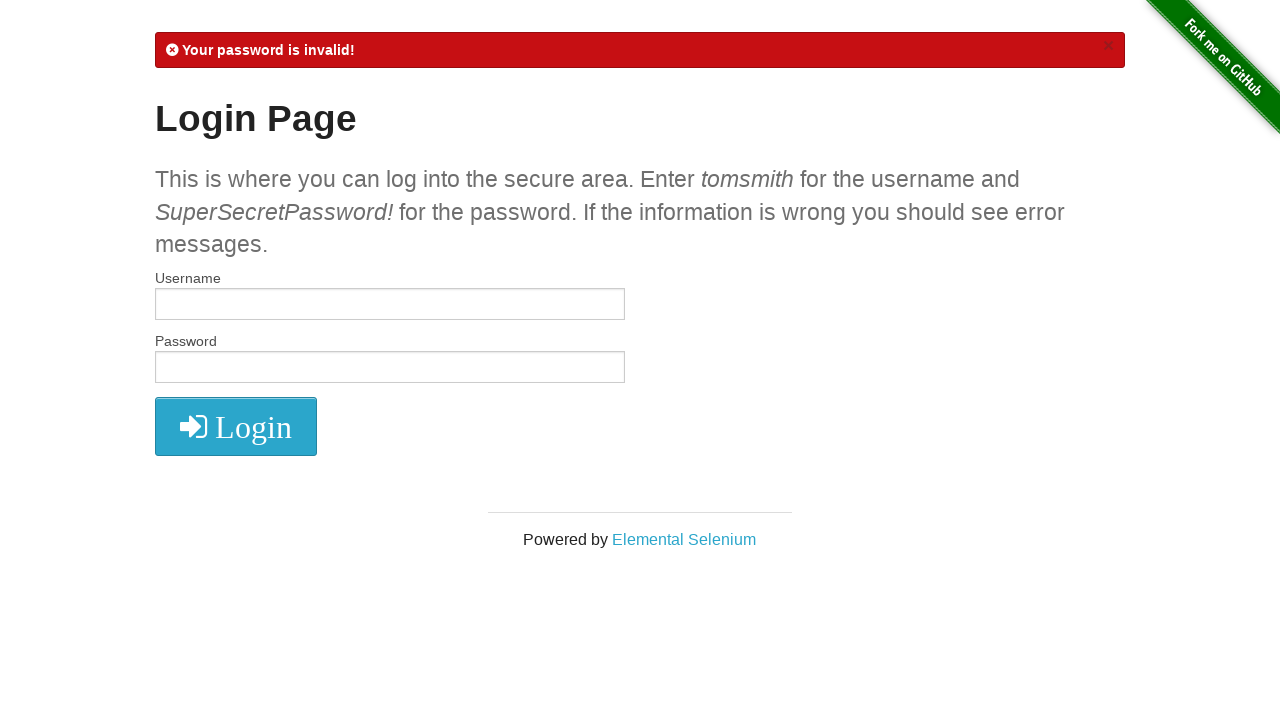